Selects a radio button option labeled 'No'

Starting URL: https://thefreerangetester.github.io/sandbox-automation-testing/

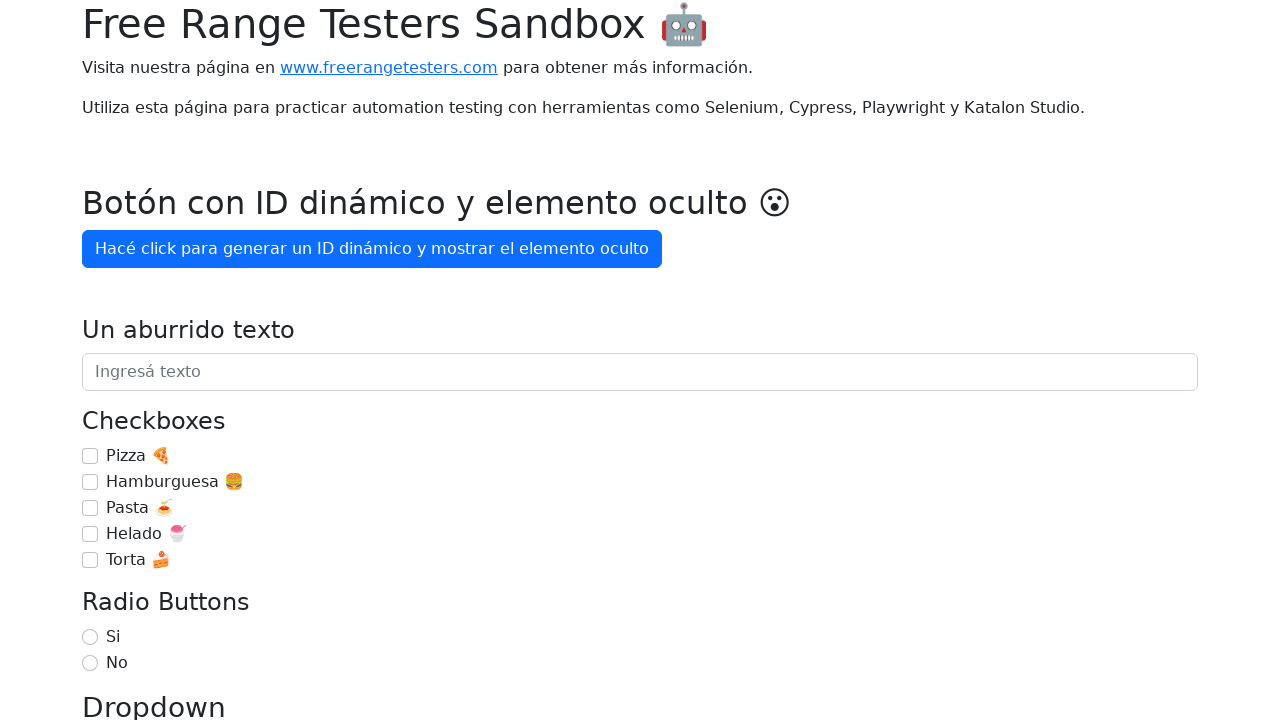

Selected 'No' radio button option at (90, 663) on internal:label="No"i
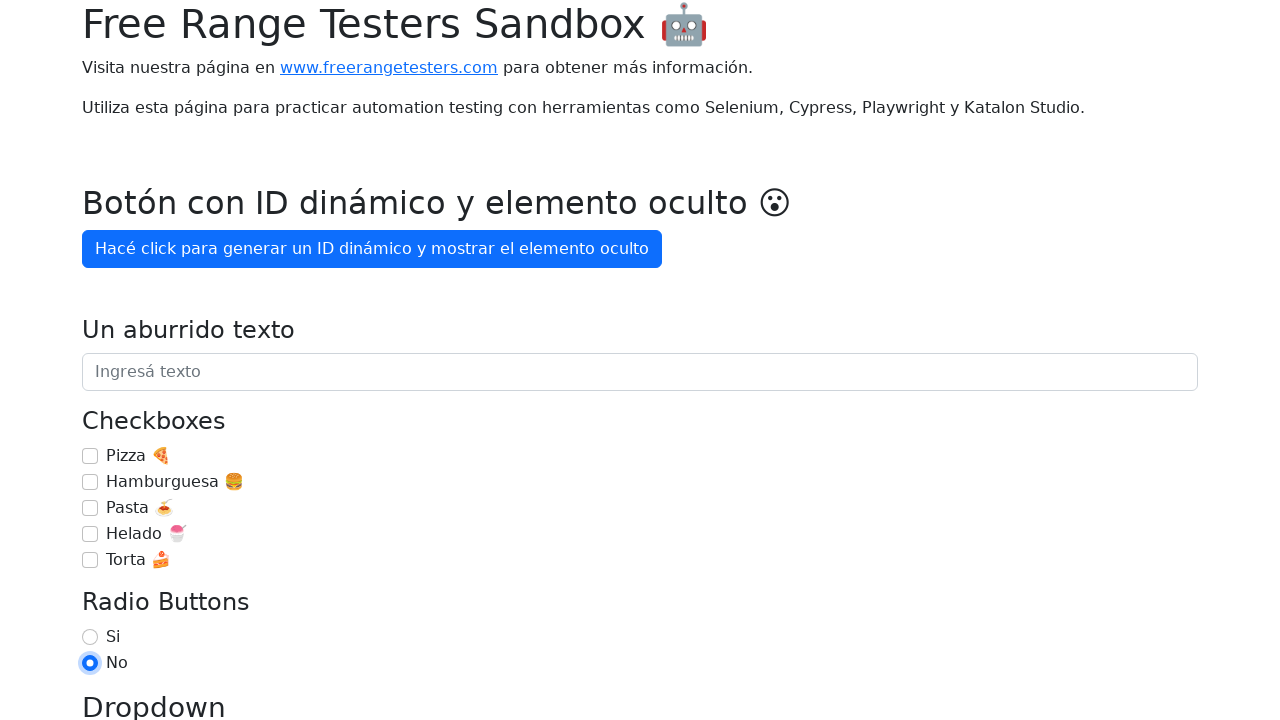

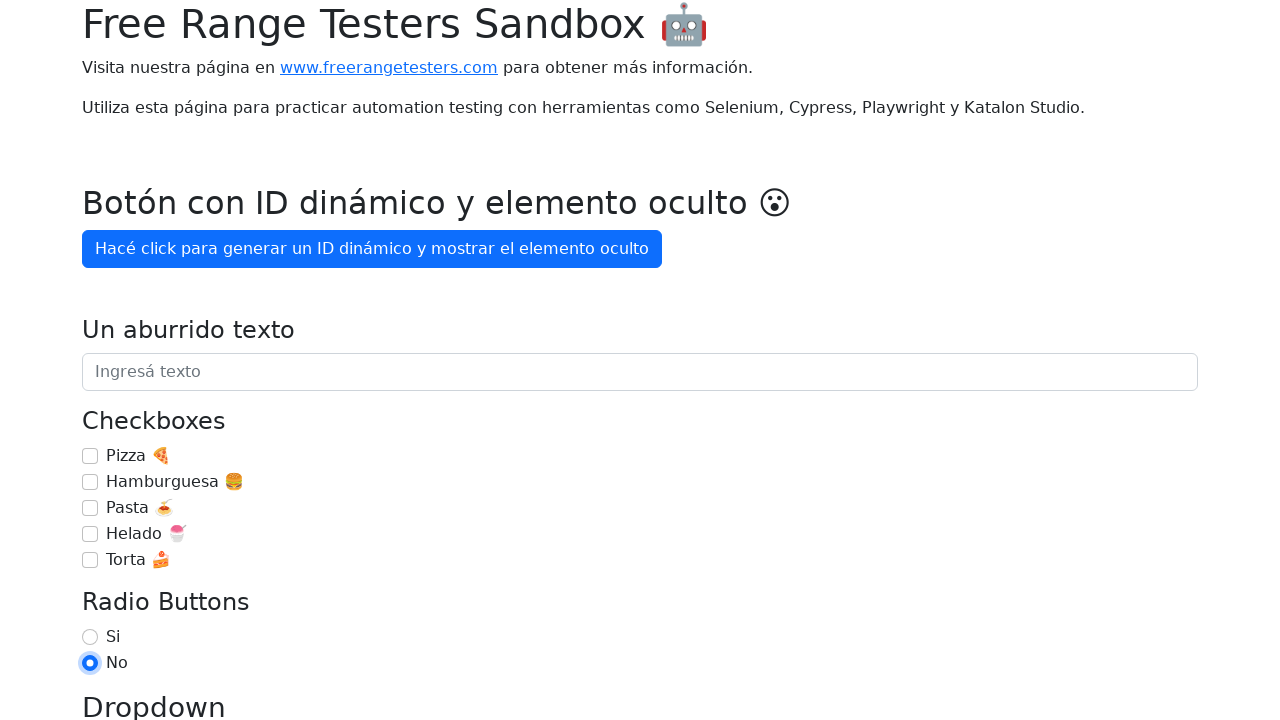